Tests that the text input field is cleared after adding a todo item

Starting URL: https://demo.playwright.dev/todomvc

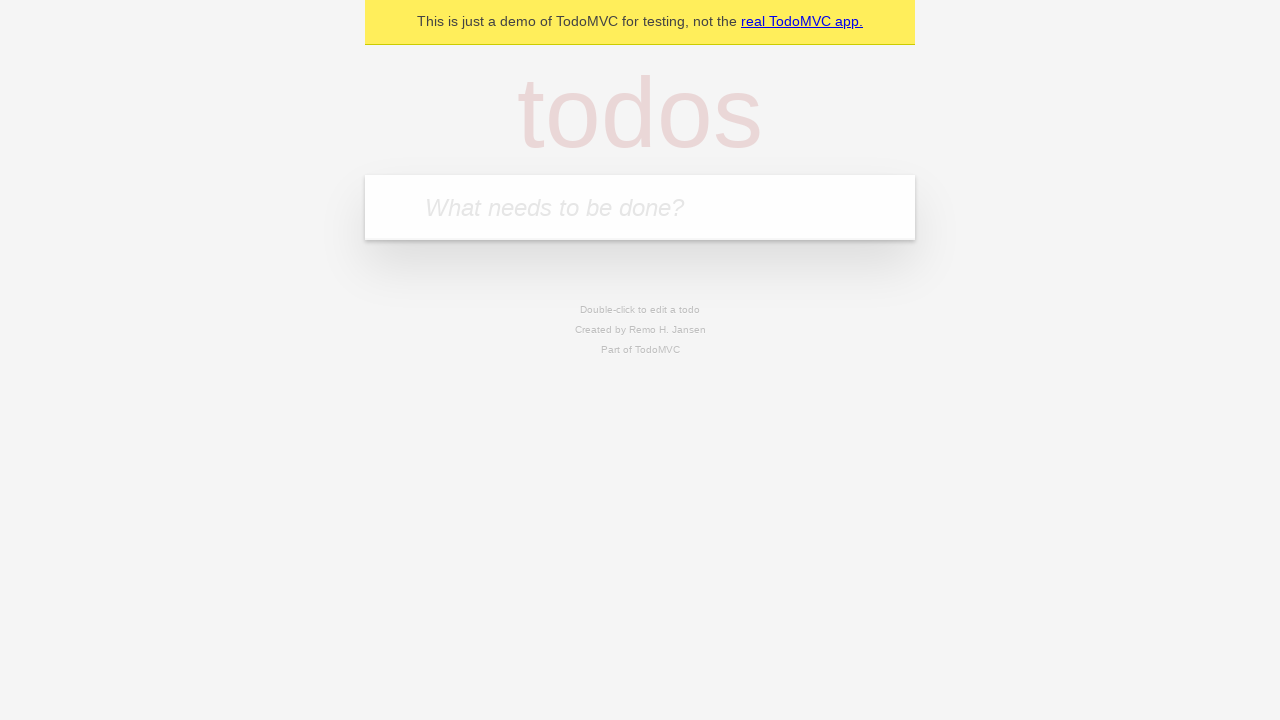

Filled text input field with 'buy some cheese' on internal:attr=[placeholder="What needs to be done?"i]
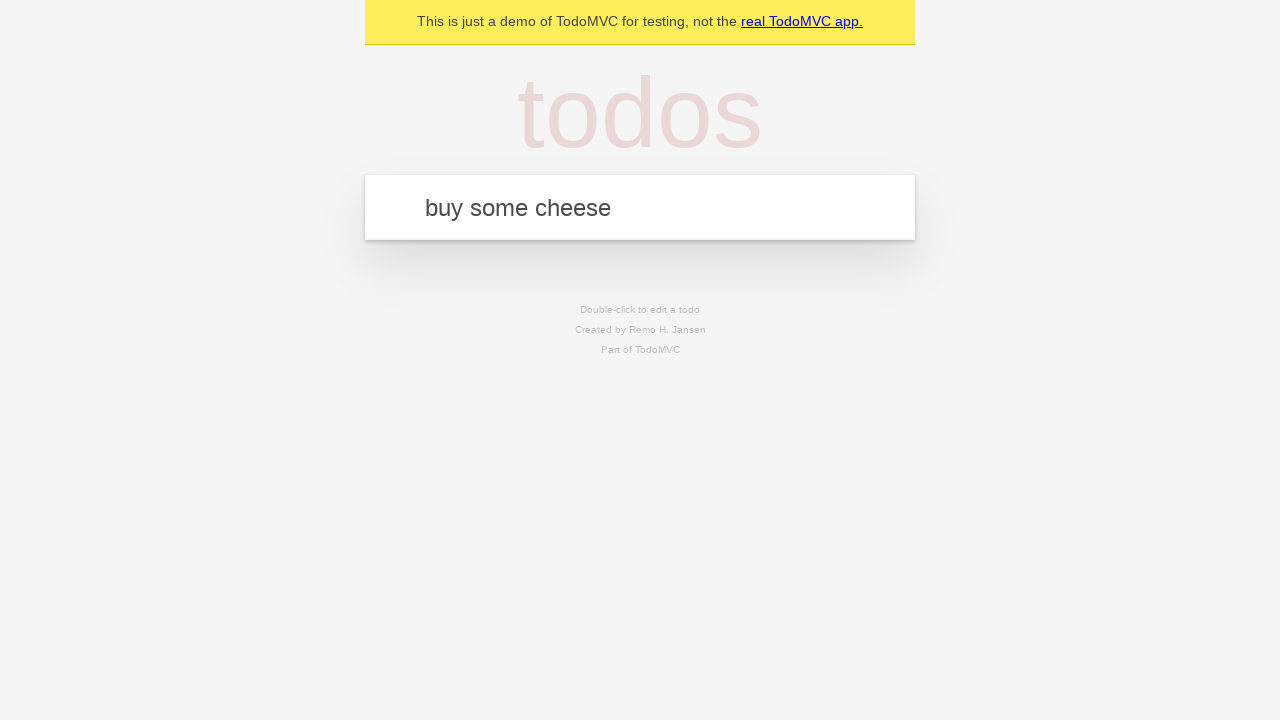

Pressed Enter to add the todo item on internal:attr=[placeholder="What needs to be done?"i]
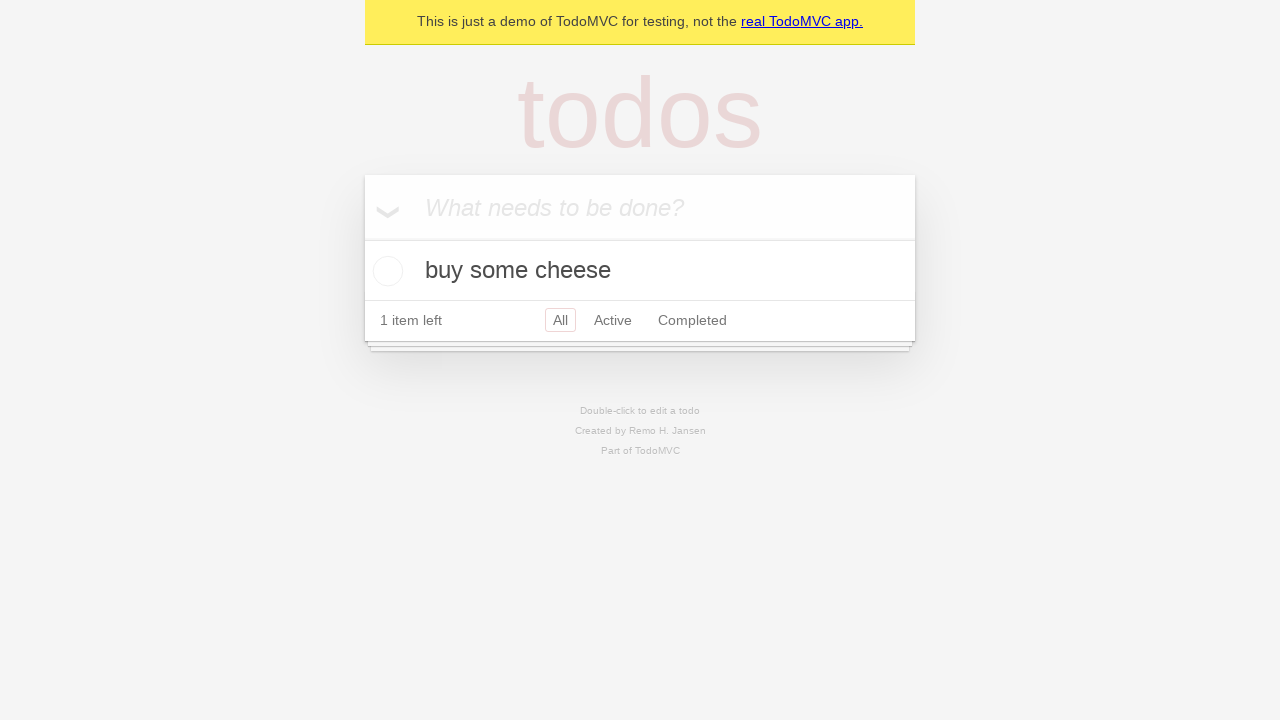

Todo item was added and displayed
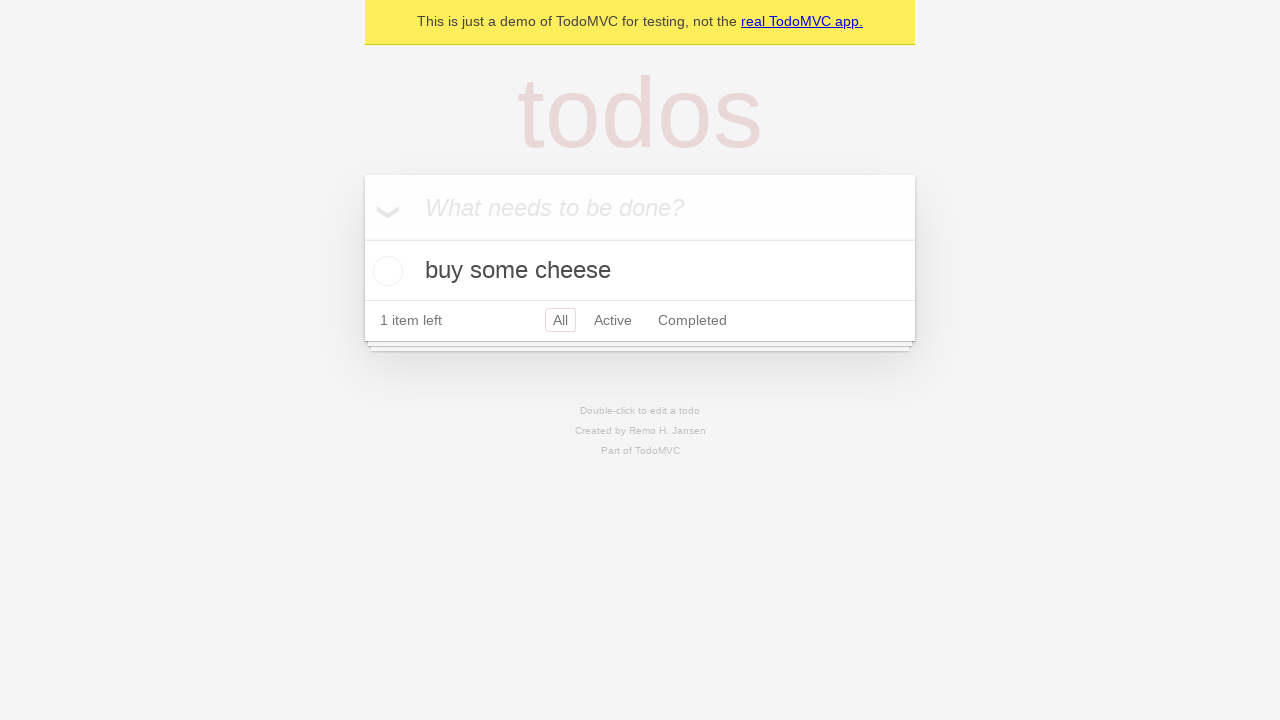

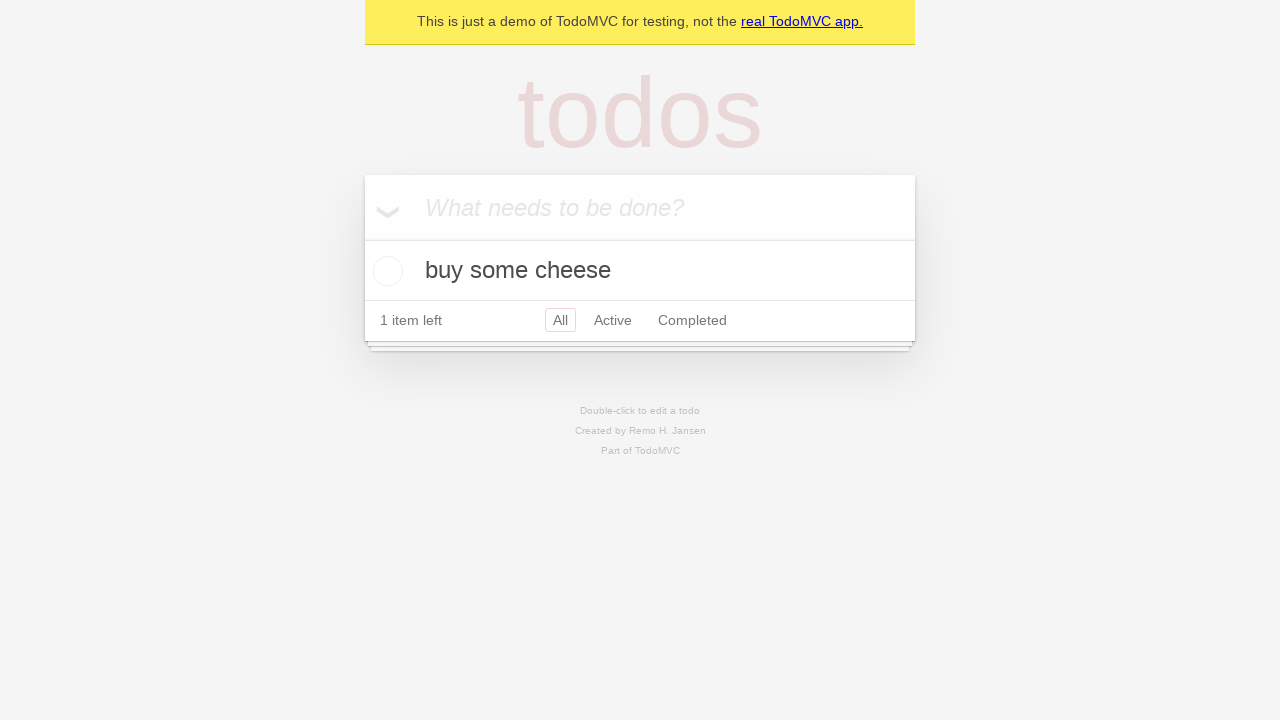